Tests login form submission using relative locators to find username field above password field and login button below password field

Starting URL: https://www.saucedemo.com/

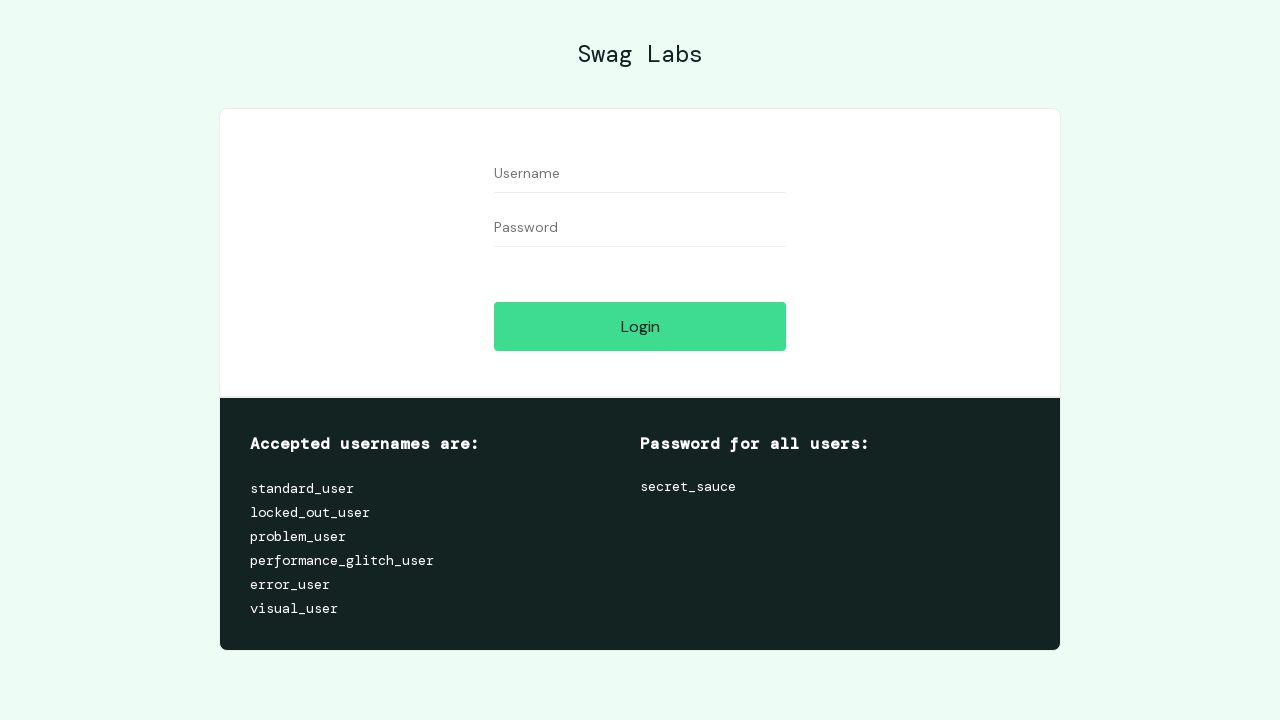

Located password field as reference point
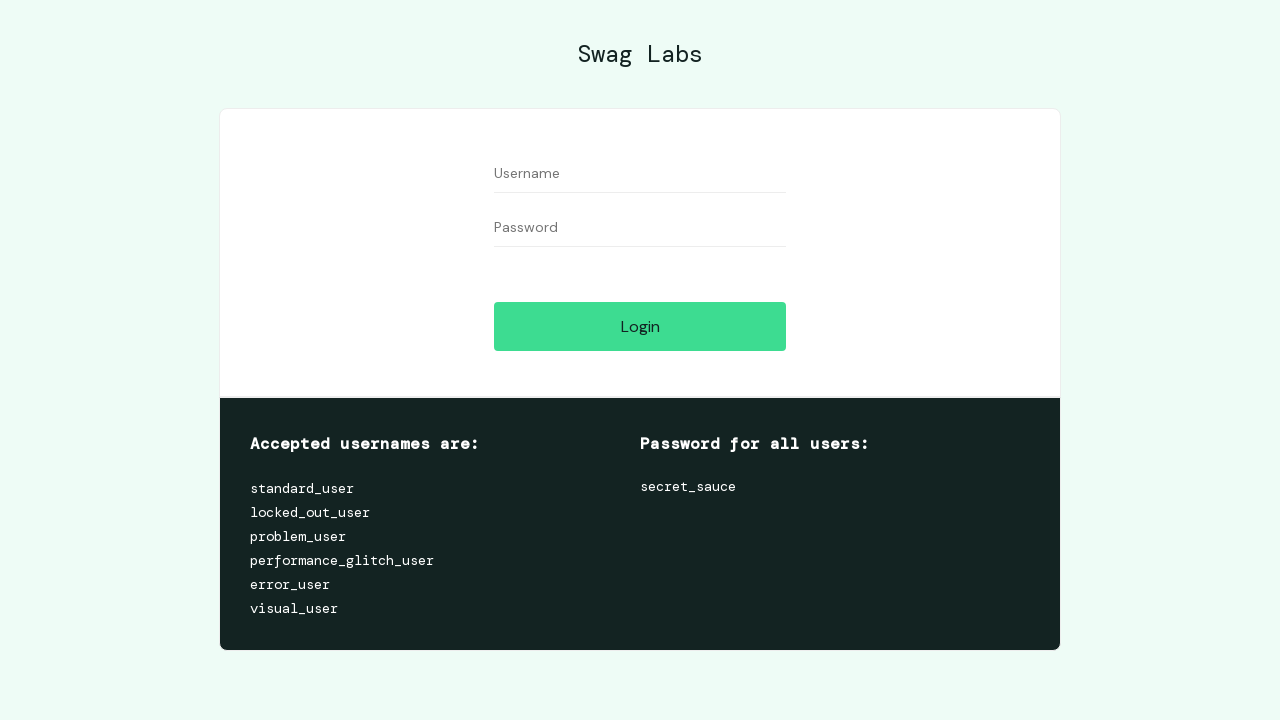

Filled username field with 'standard_user' on #user-name
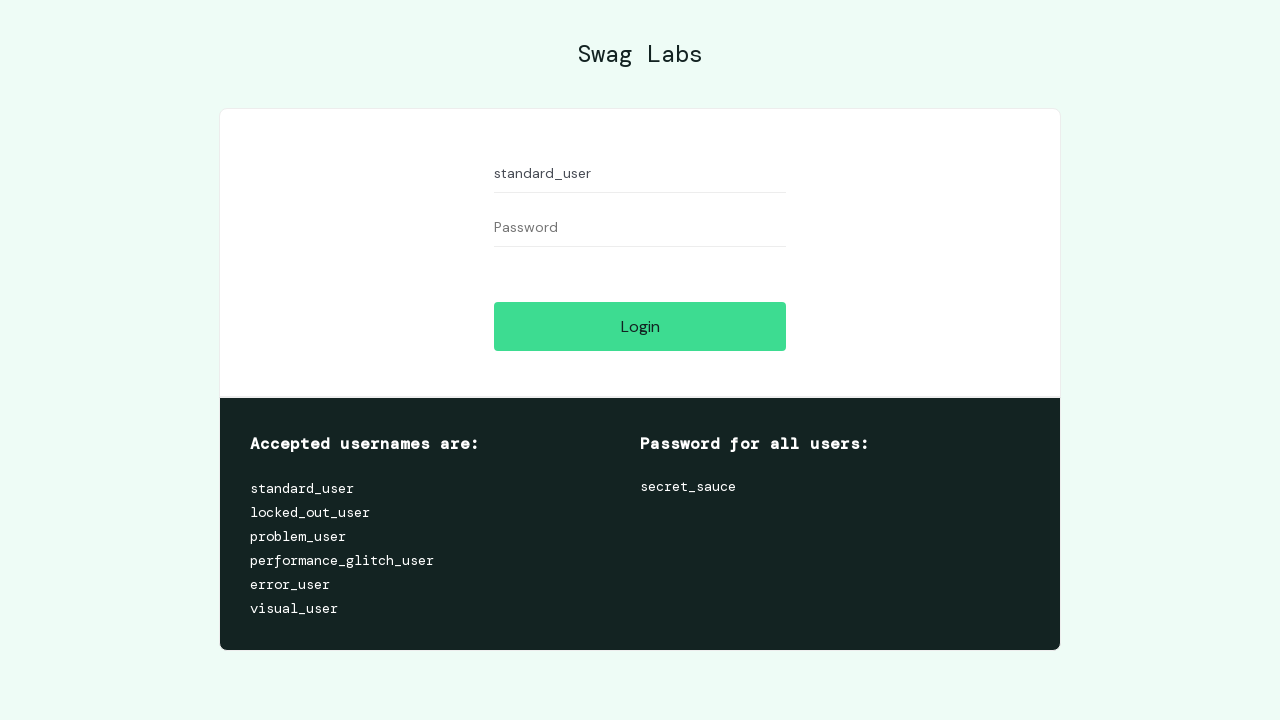

Filled password field with 'secret_sauce' on #password
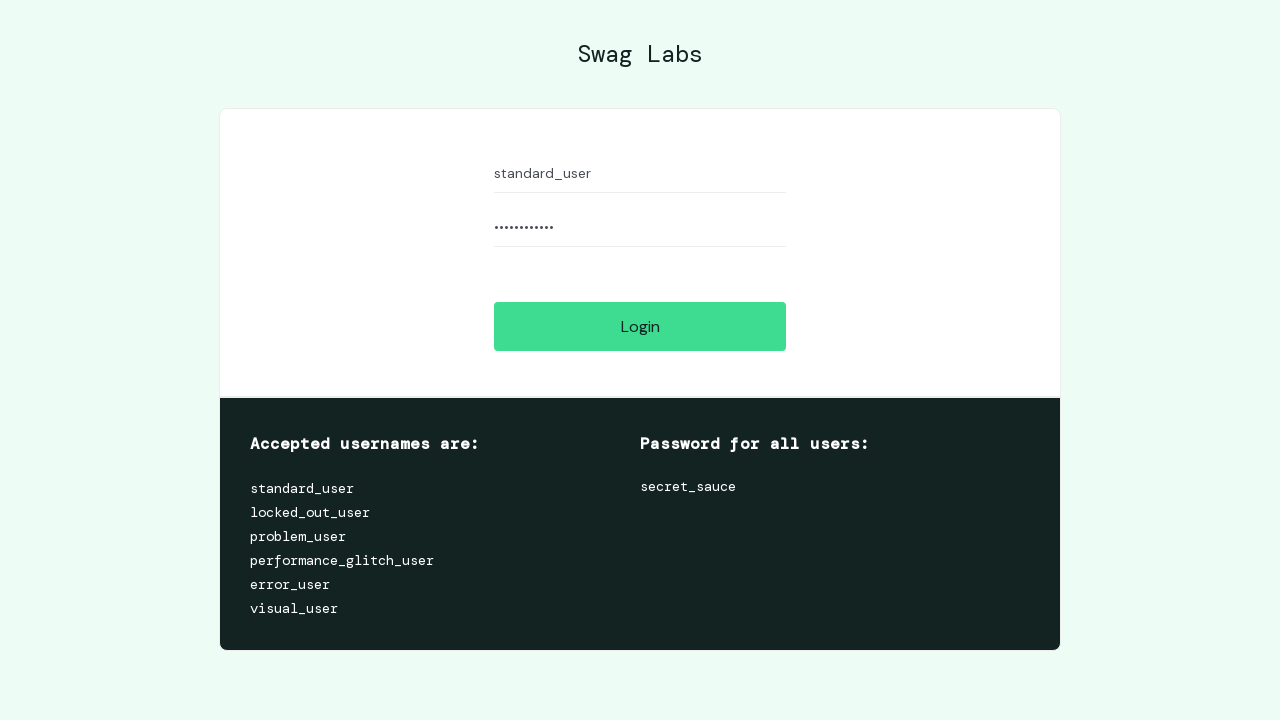

Clicked login button to submit form at (640, 326) on #login-button
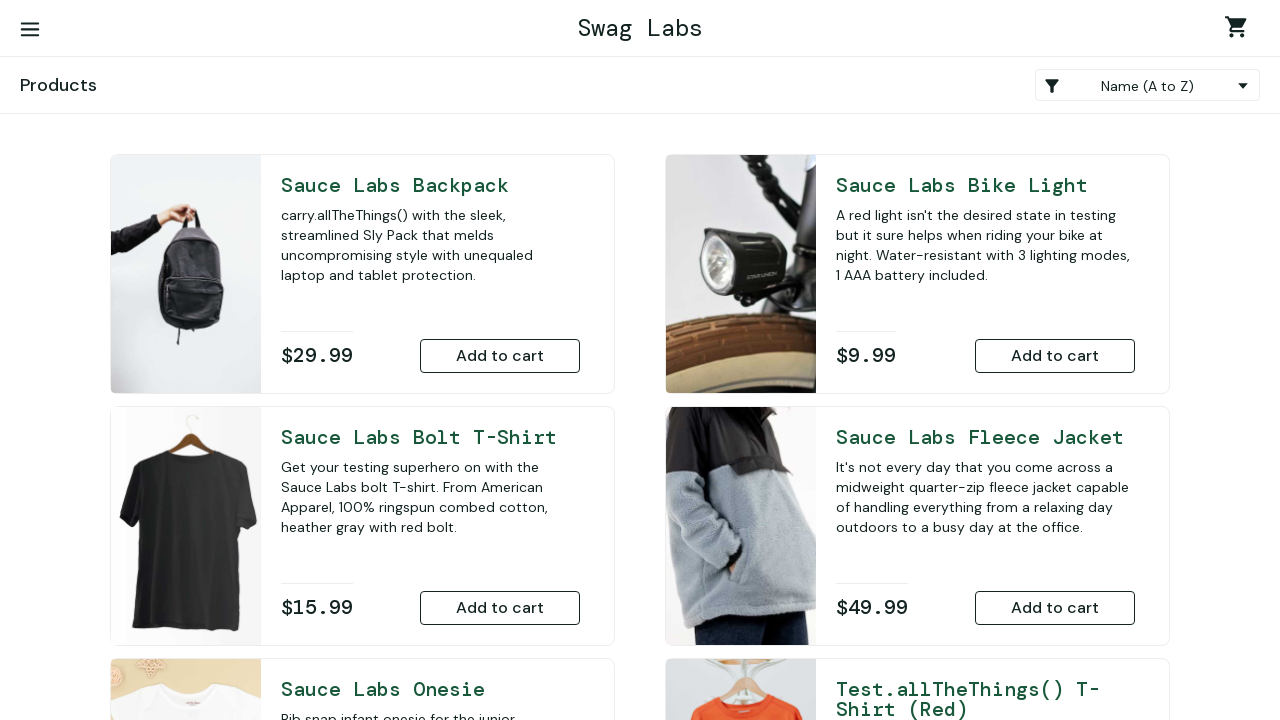

Waited for page to load after login submission
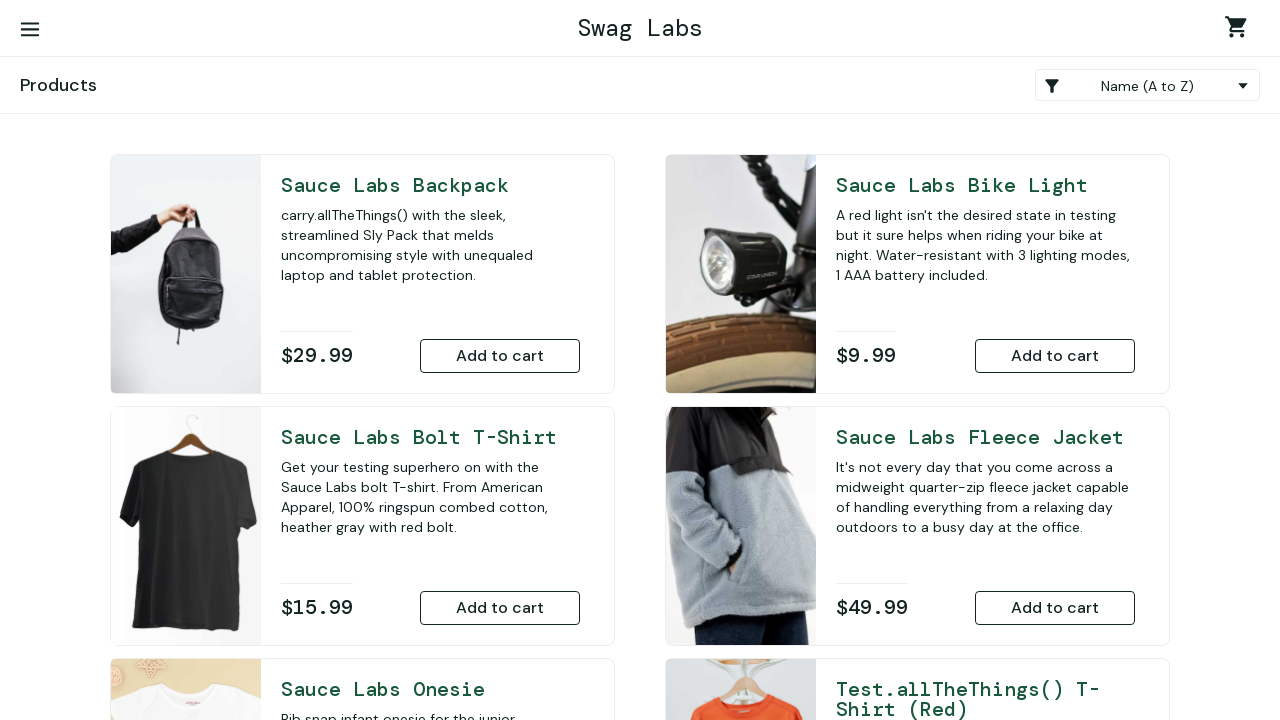

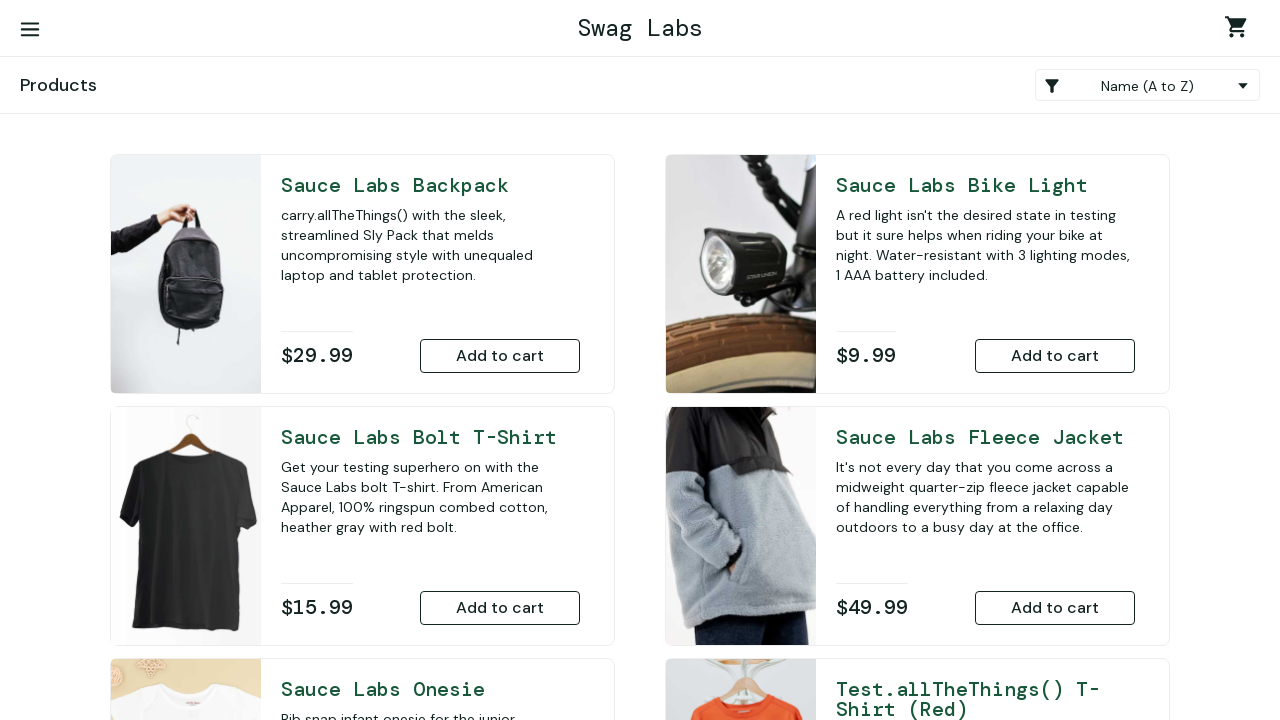